Tests dropdown selection functionality by selecting an option from a dropdown menu using index-based selection

Starting URL: https://the-internet.herokuapp.com/dropdown

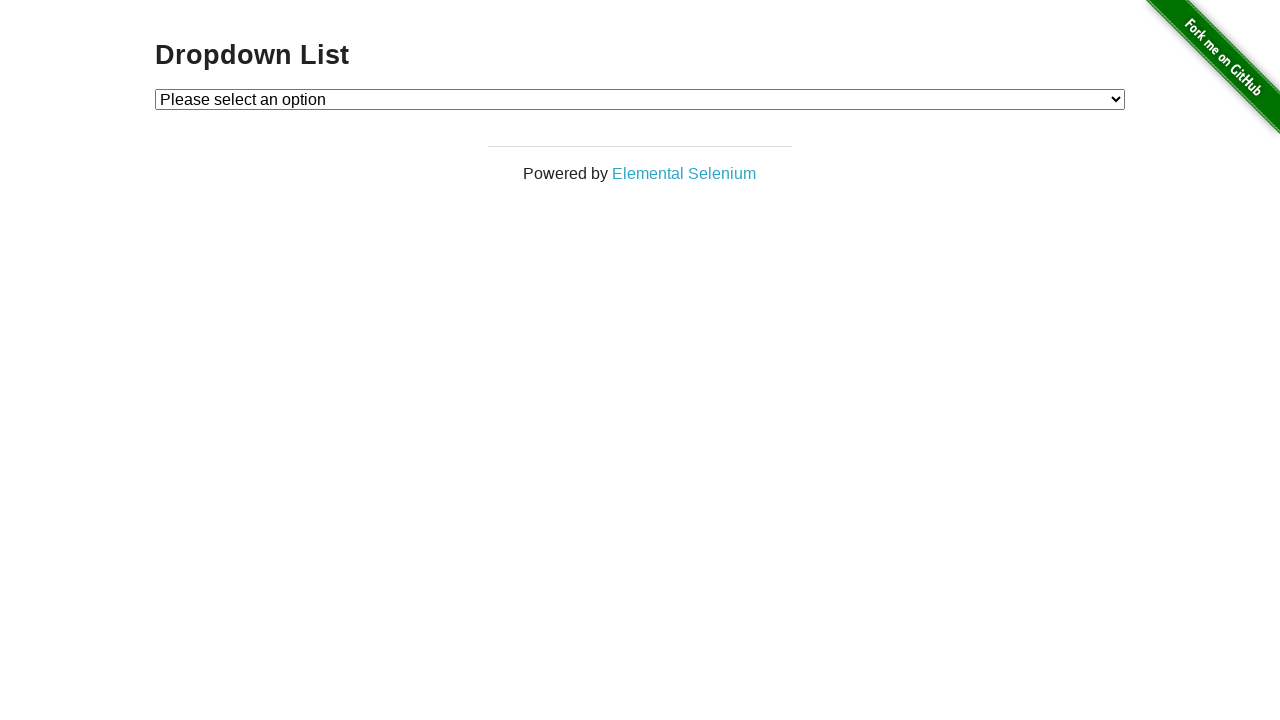

Navigated to dropdown selection test page
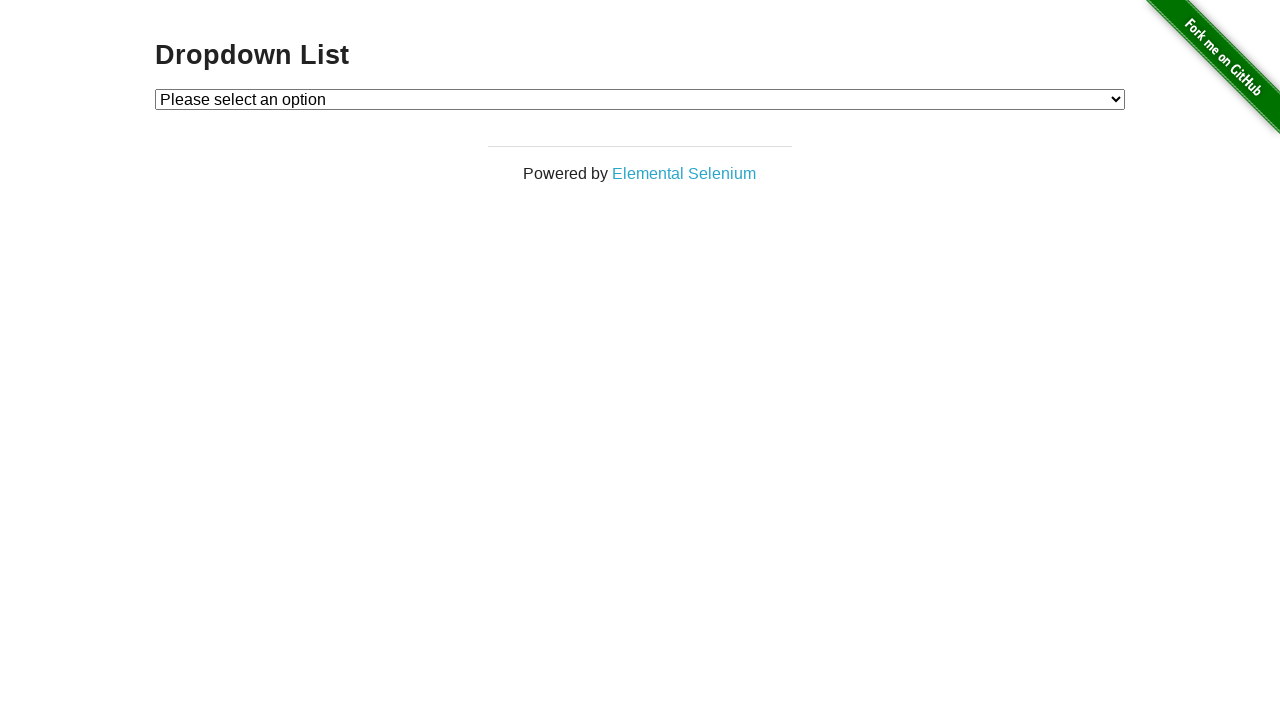

Selected 'Option 2' from dropdown menu using index-based selection on #dropdown
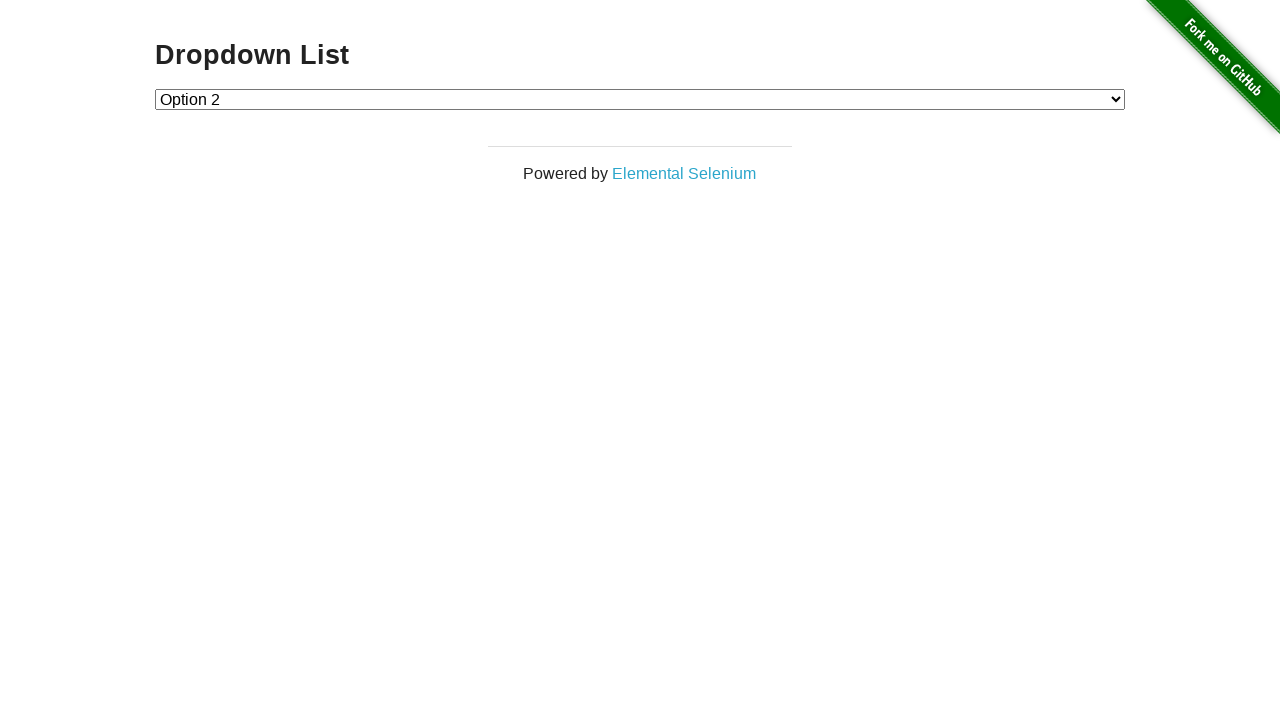

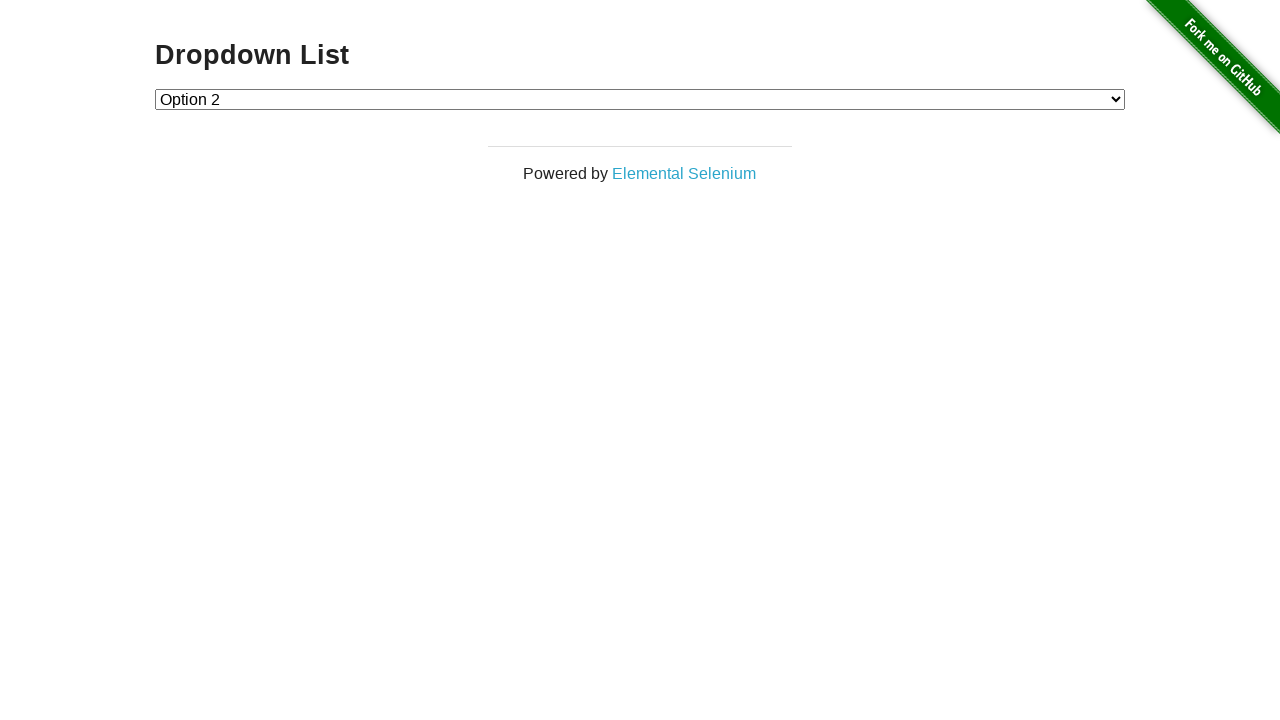